Tests browser forward navigation by clicking a link, navigating back, then navigating forward to verify URL changes correctly

Starting URL: https://kristinek.github.io/site/examples/actions

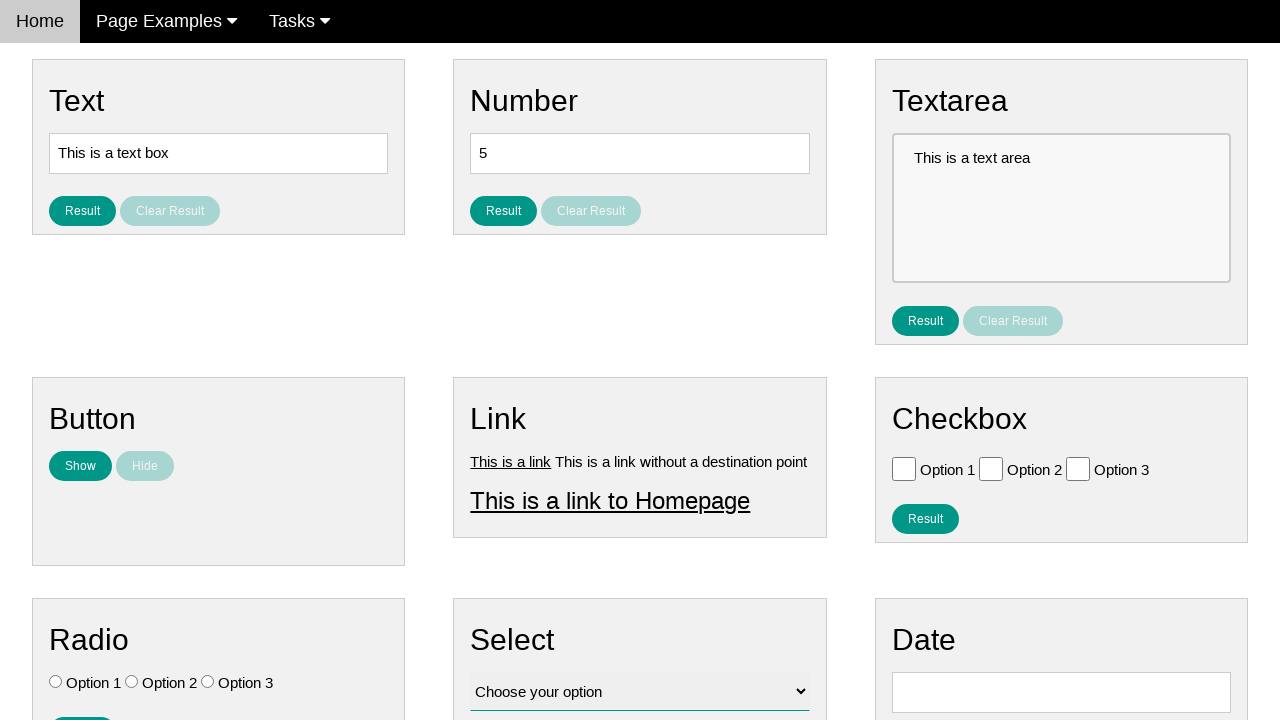

Clicked on Link 1 at (511, 461) on a[title='Link 1']
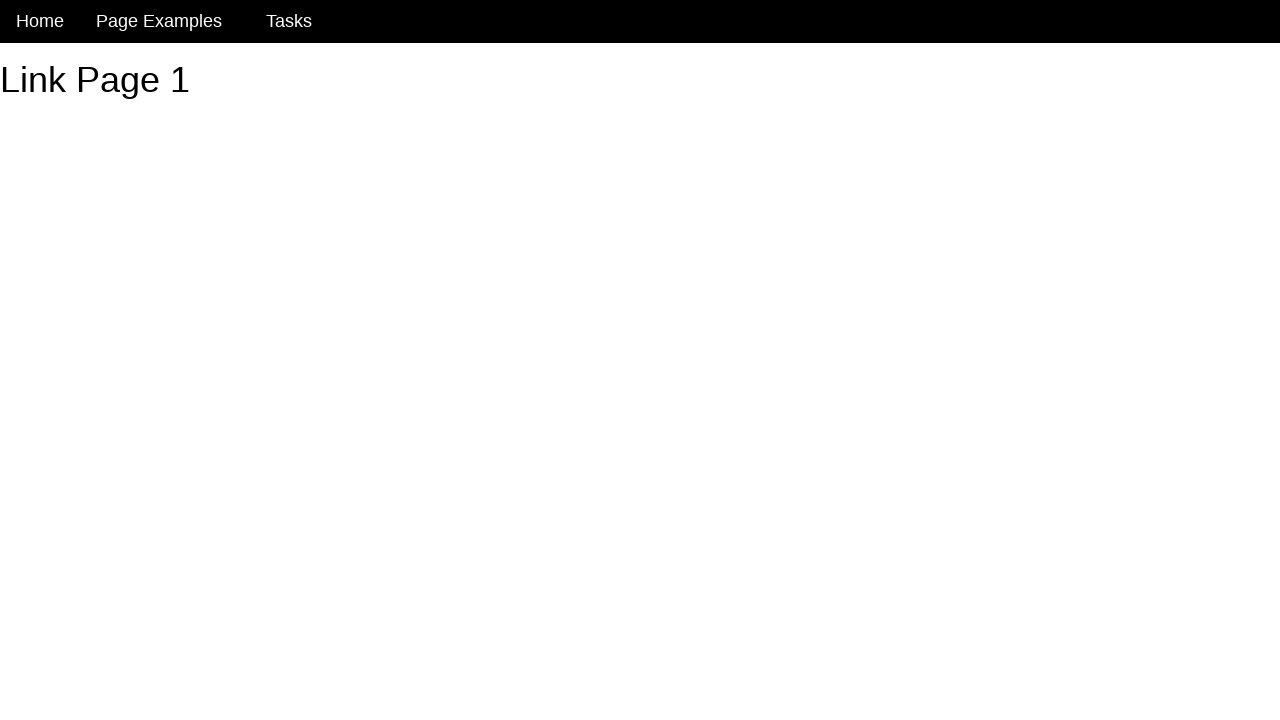

Navigated to Link 1 page (https://kristinek.github.io/site/examples/link1)
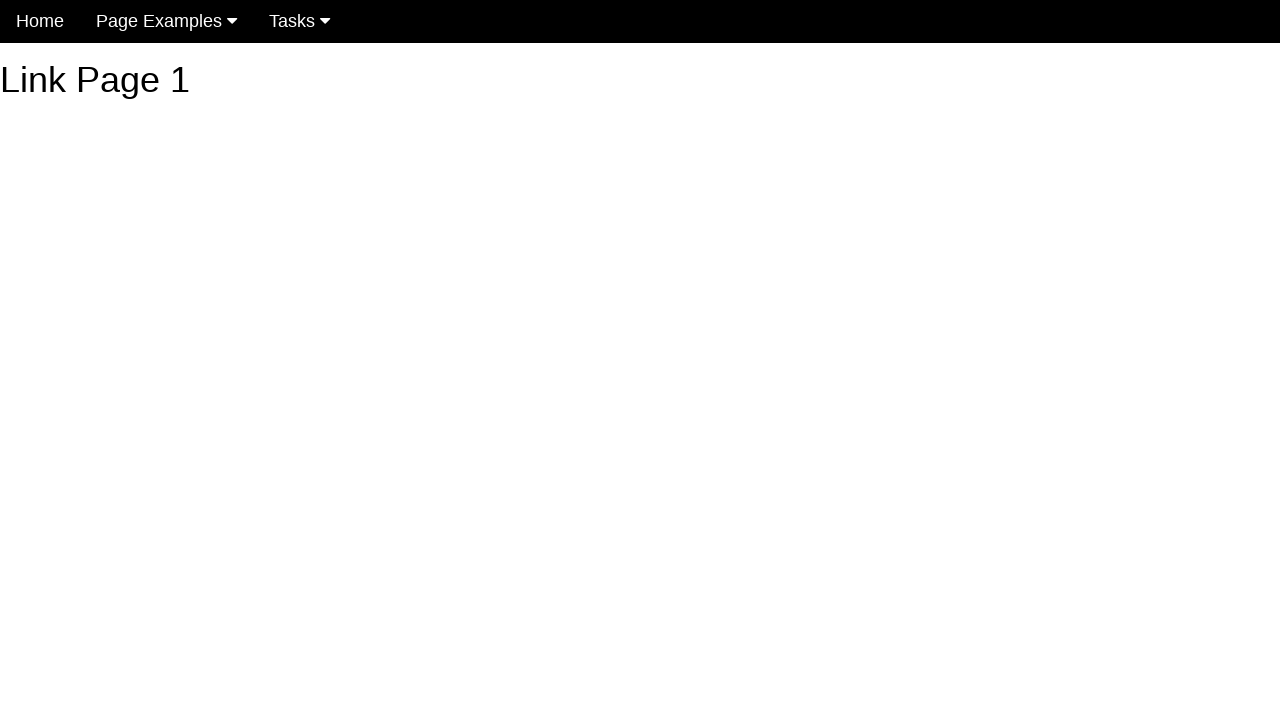

Navigated back to previous page
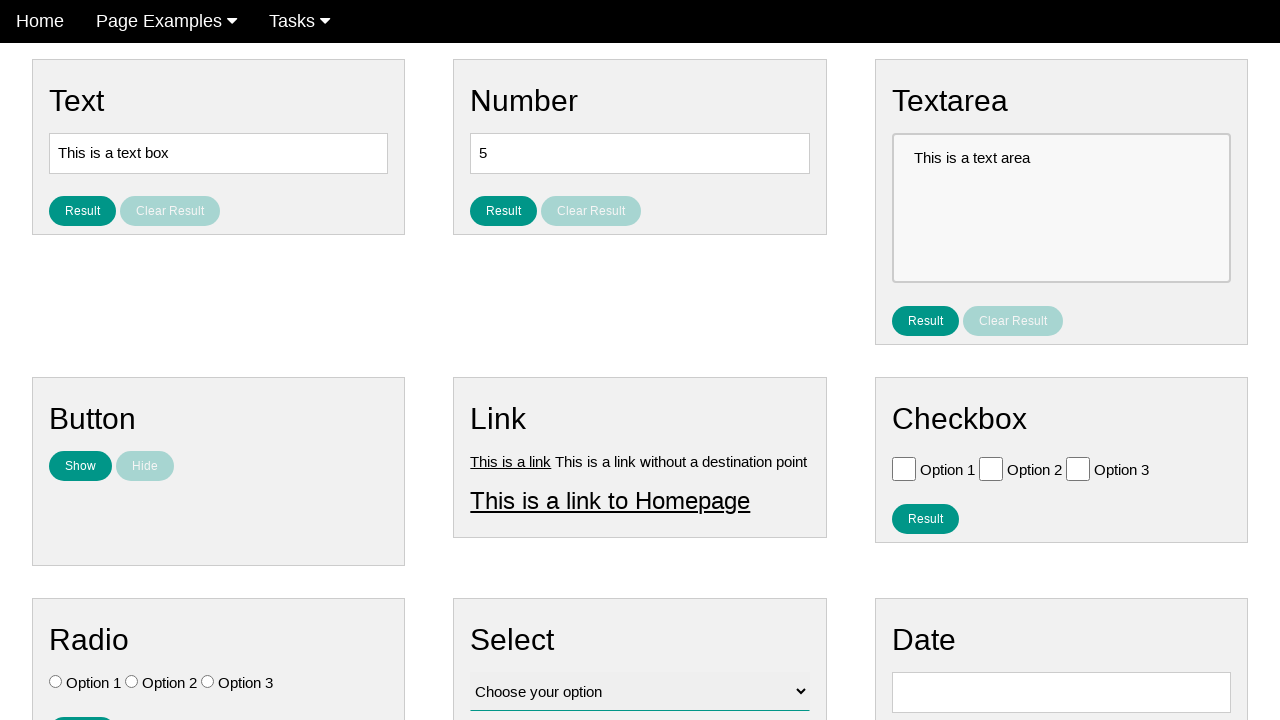

Confirmed navigation back to original actions page
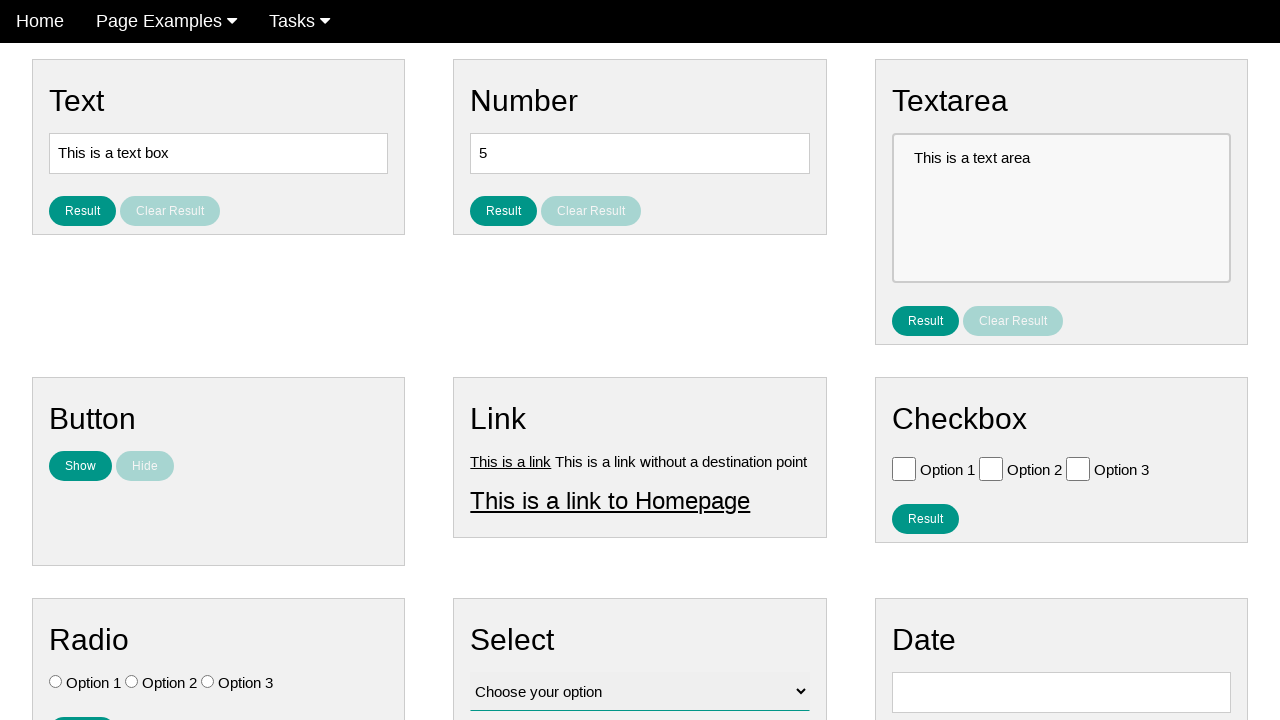

Navigated forward to Link 1 page
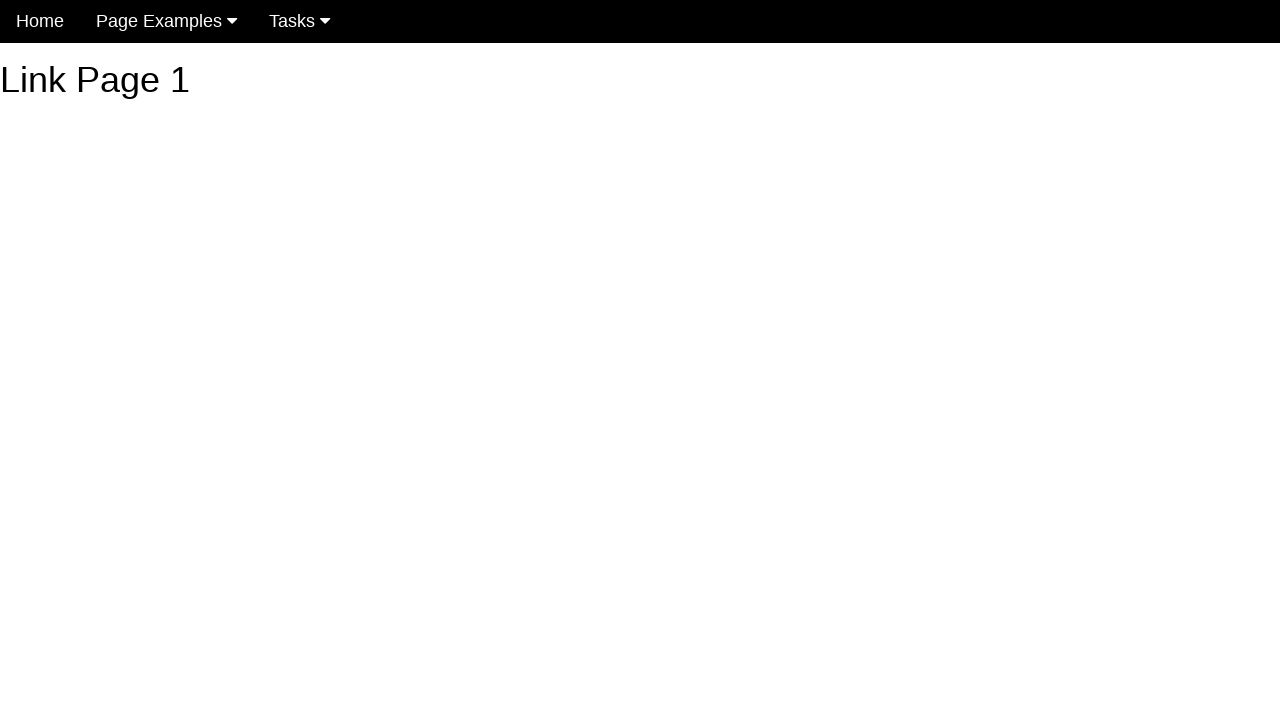

Confirmed navigation forward to Link 1 page (https://kristinek.github.io/site/examples/link1)
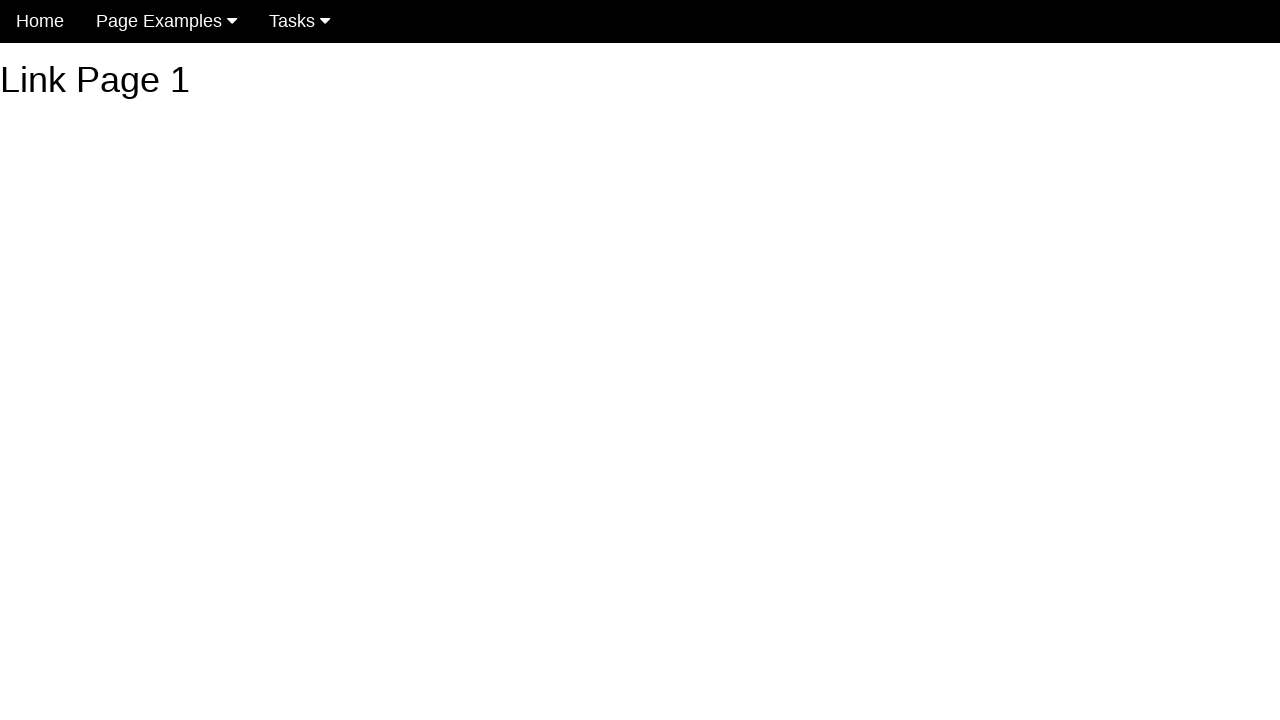

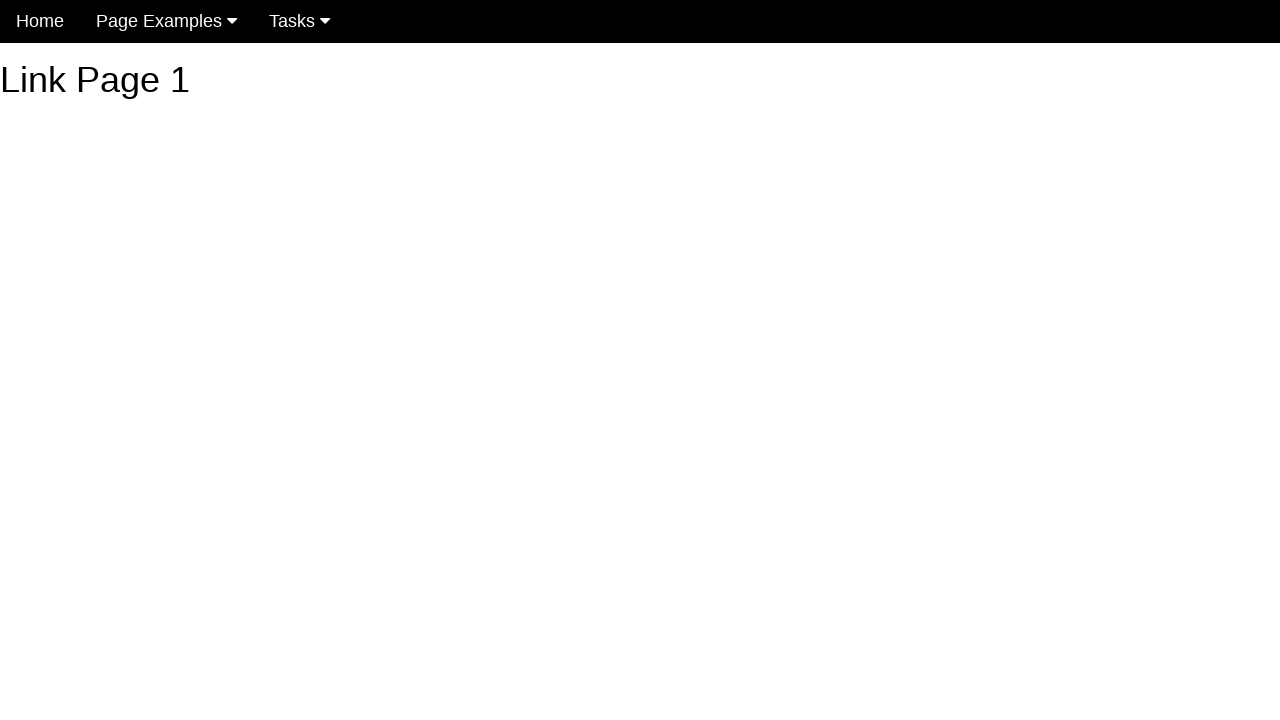